Tests AJAX functionality by clicking a button that triggers an asynchronous request and waiting for the response text to appear

Starting URL: http://uitestingplayground.com/ajax

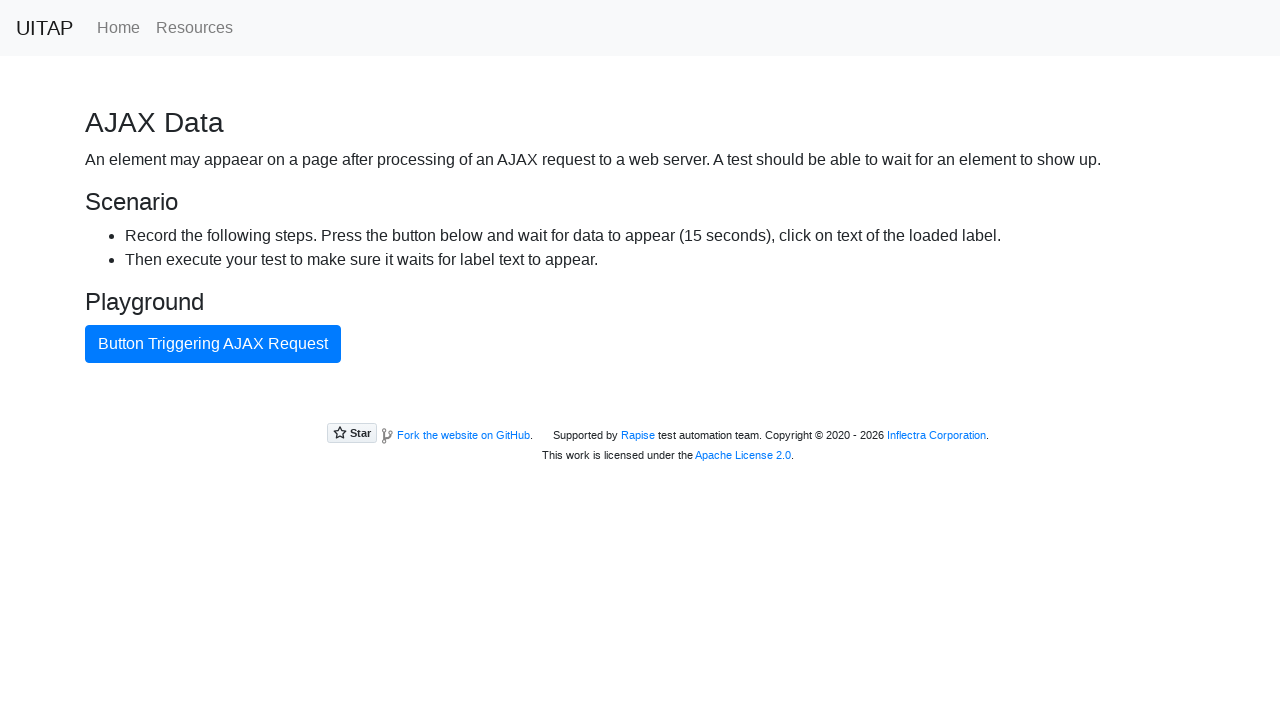

Clicked AJAX button to trigger asynchronous request at (213, 344) on #ajaxButton
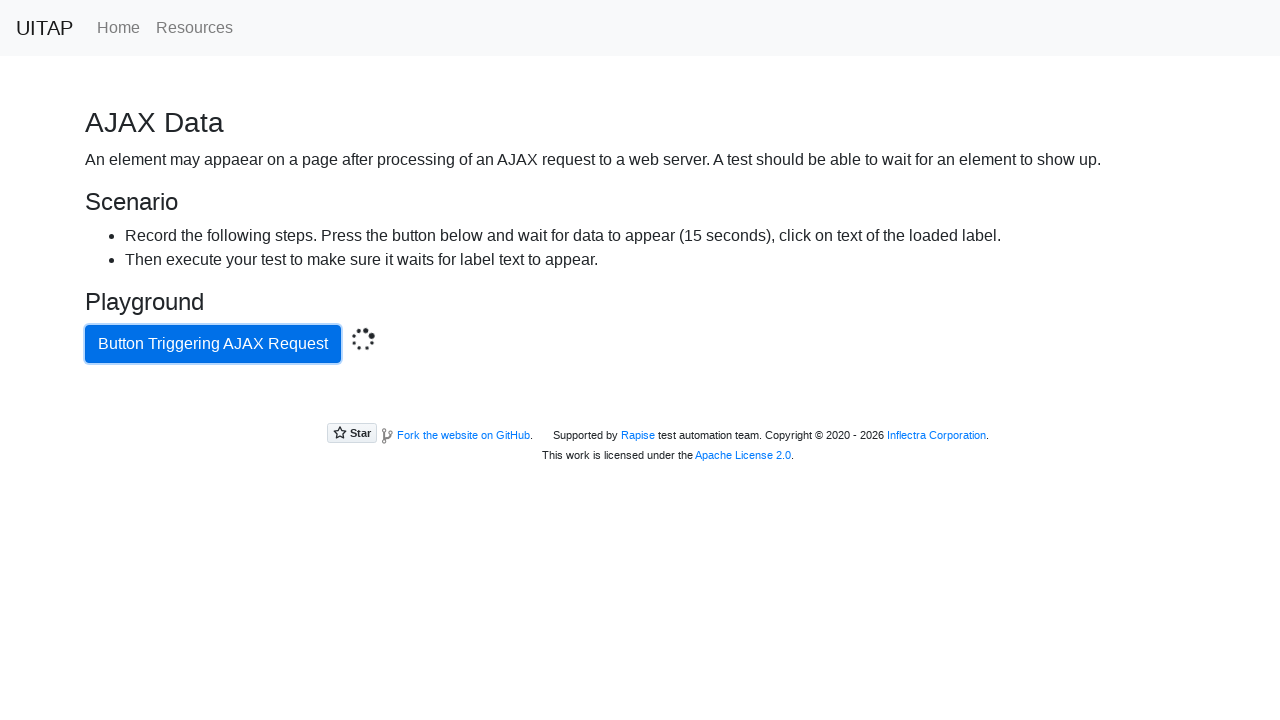

AJAX response text appeared and is now visible
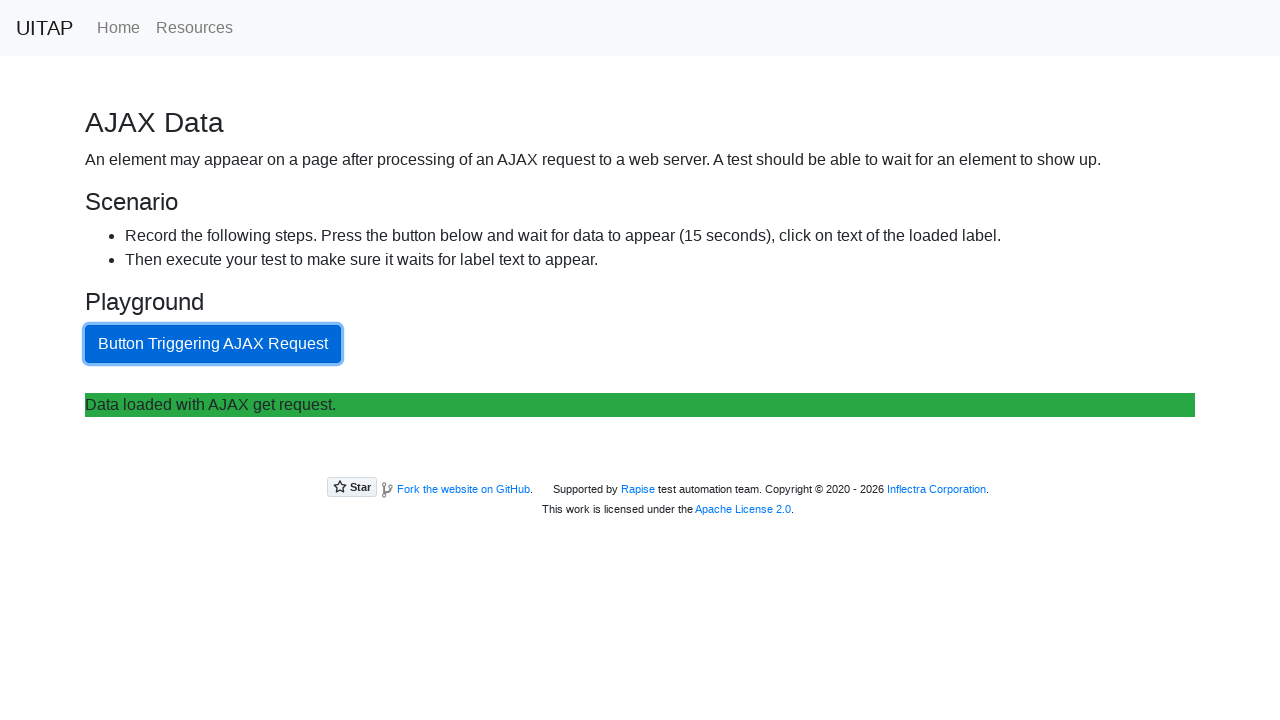

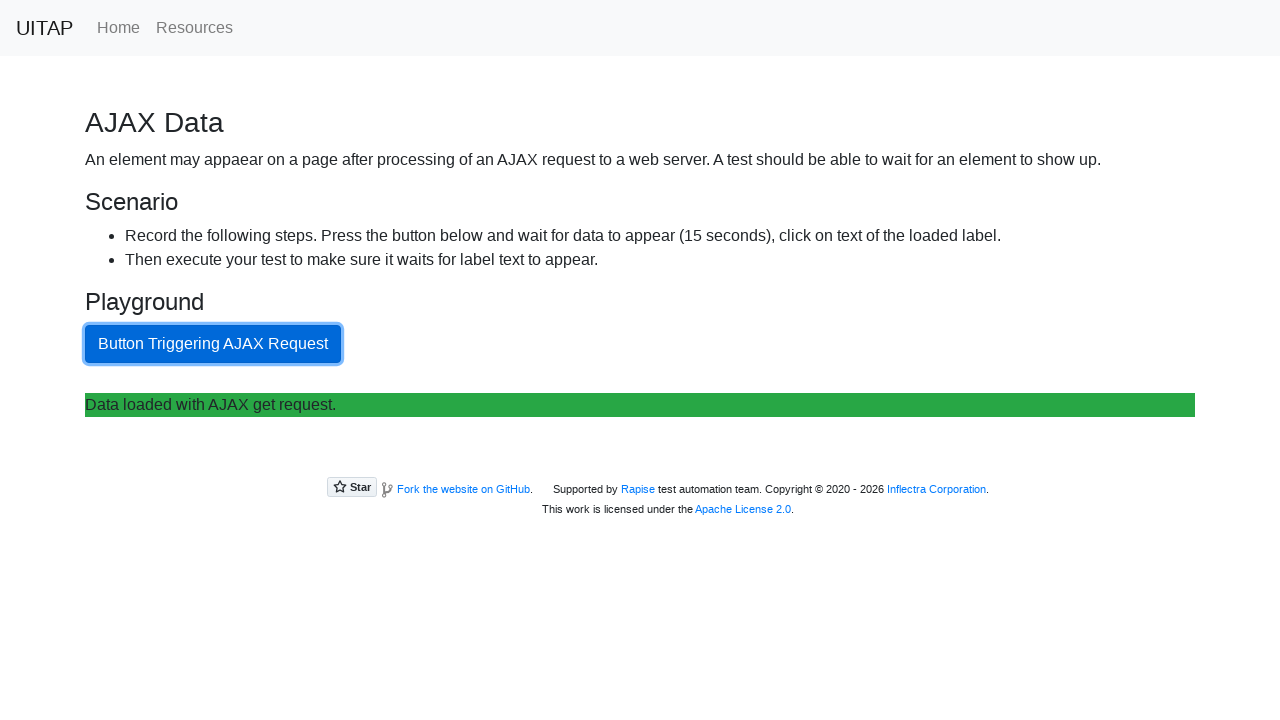